Tests various scrolling interactions including browser scroll, scrolling within a listbox element, and scrolling to a specific list item

Starting URL: https://www.w3.org/TR/wai-aria-practices/examples/listbox/listbox-scrollable.html

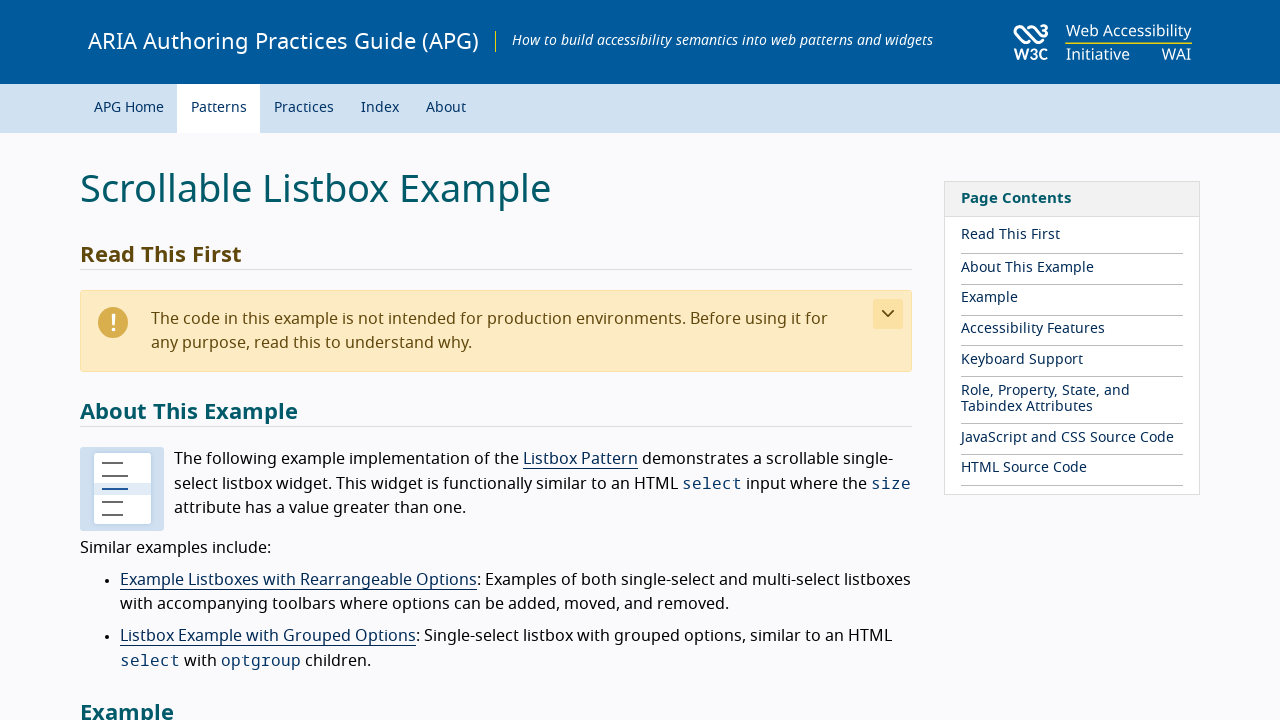

Navigated to scrollable listbox example page
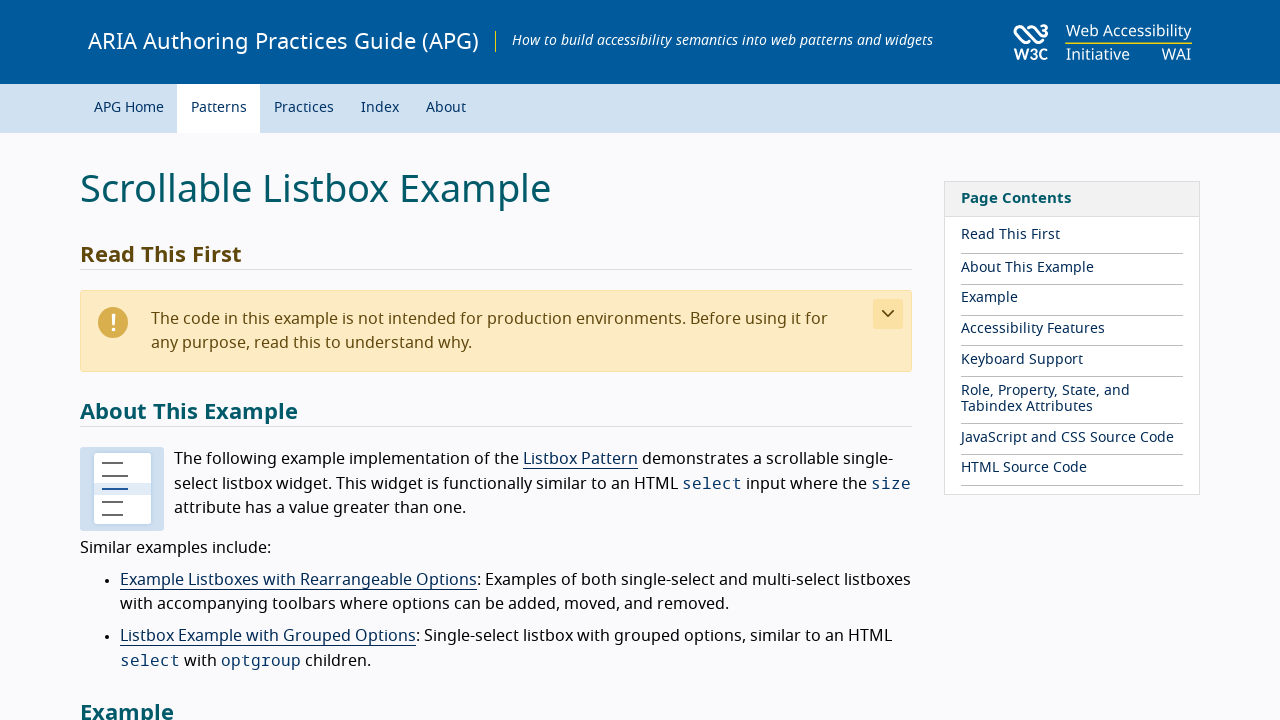

Scrolled down 2000px in browser
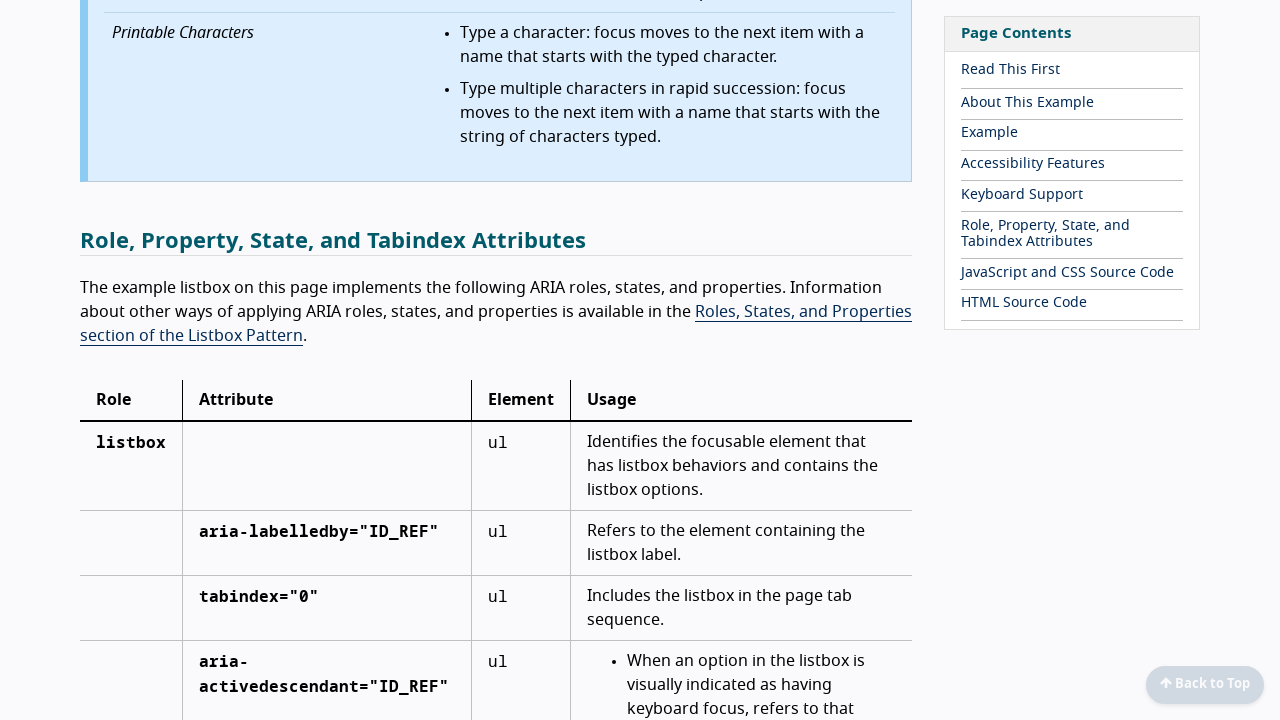

Waited 1 second for browser scroll to complete
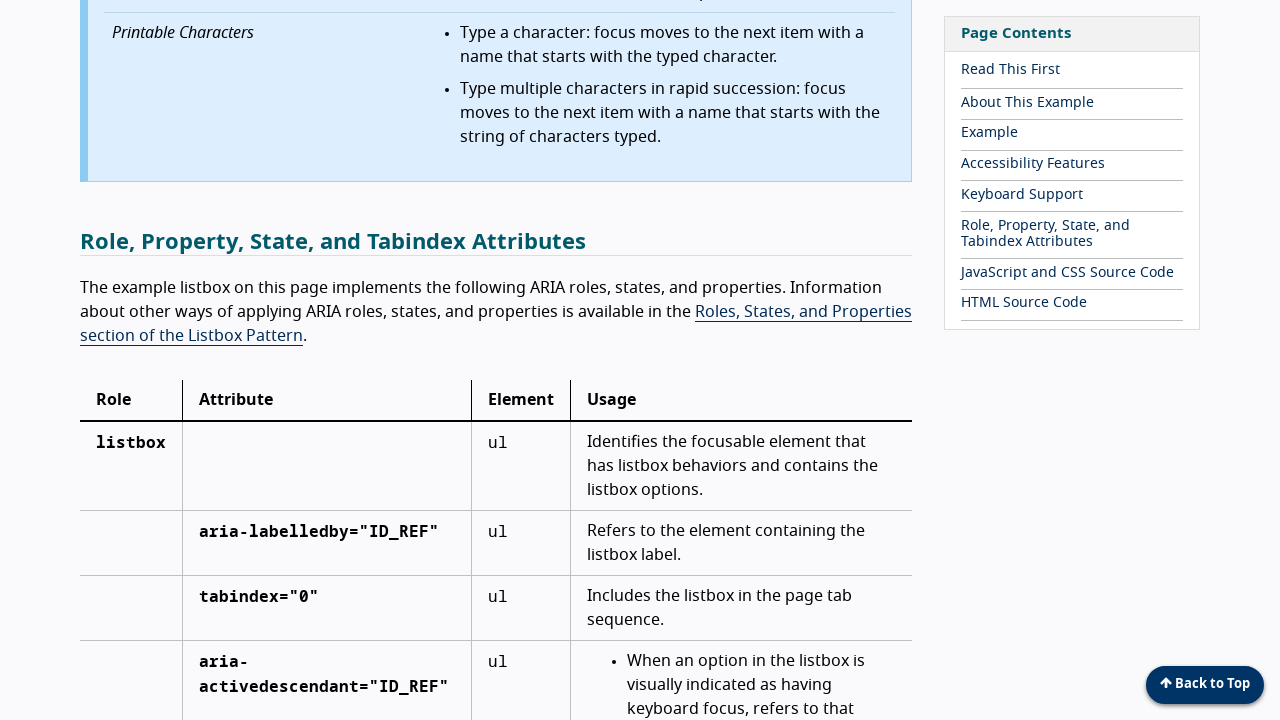

Pressed PageDown key to scroll within listbox element on #ss_elem_list
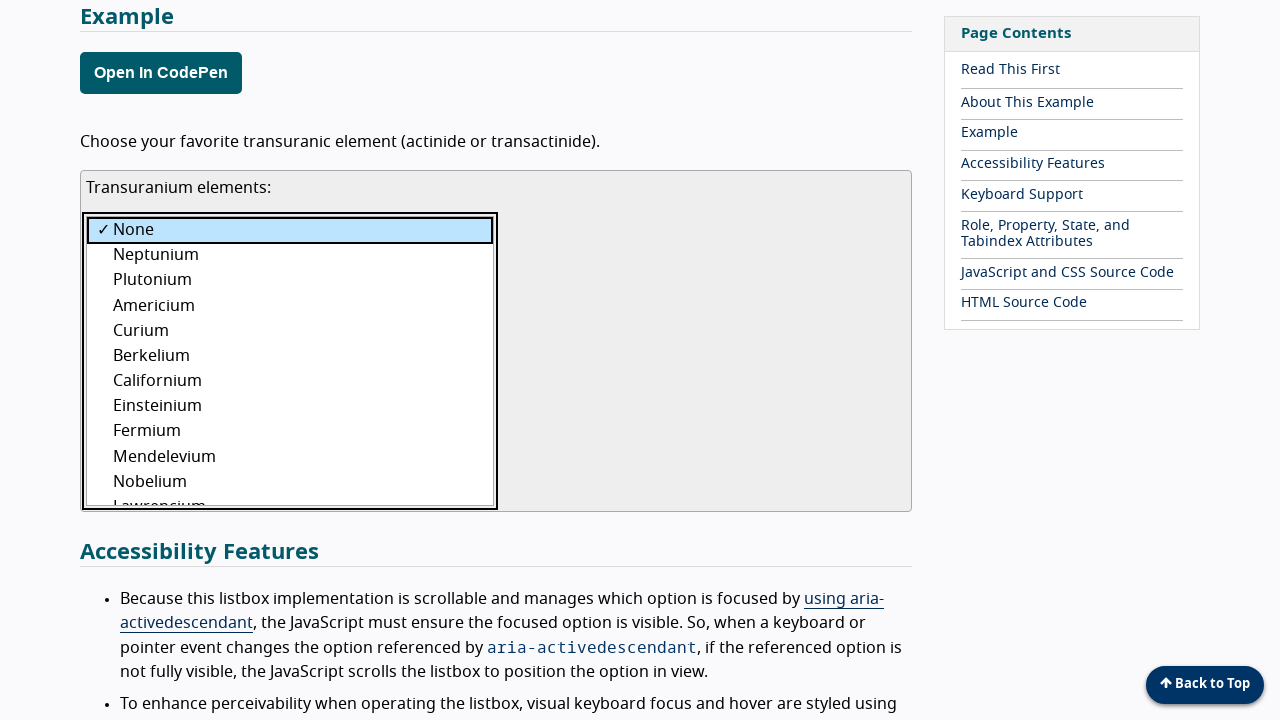

Waited 1 second for listbox scroll to complete
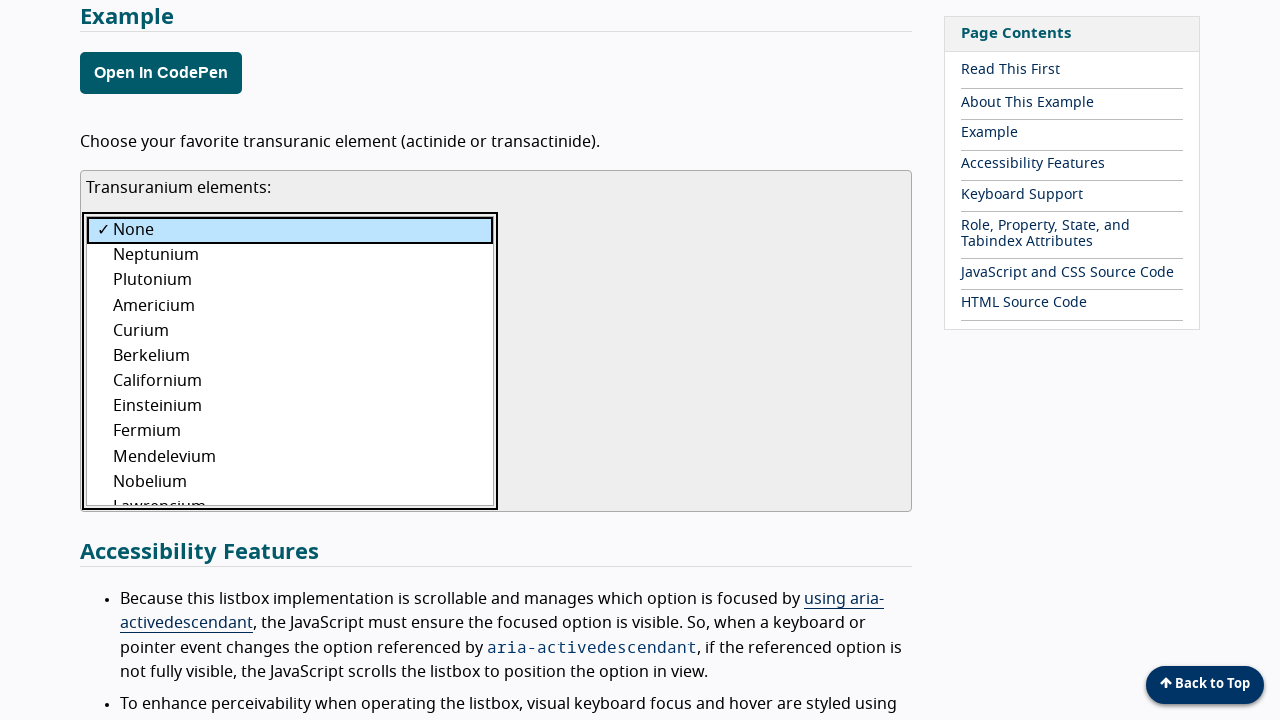

Scrolled Tennessine list item into view
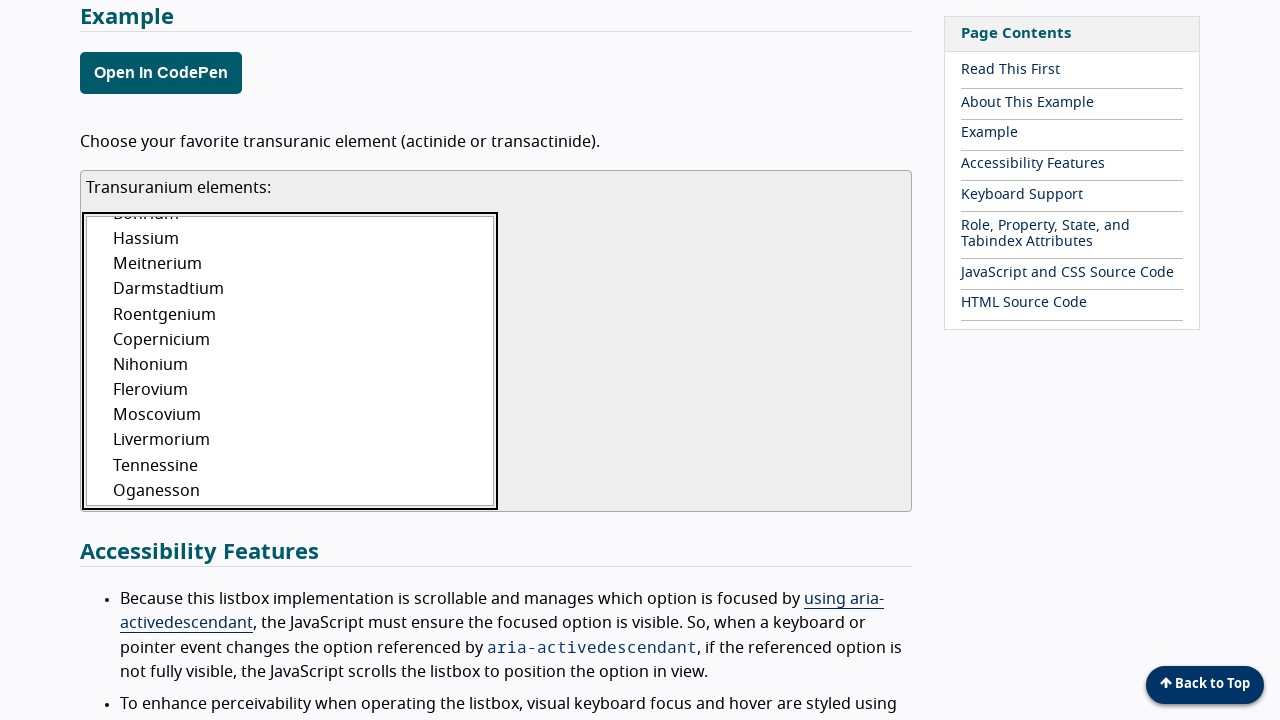

Waited 1 second to observe final scroll position
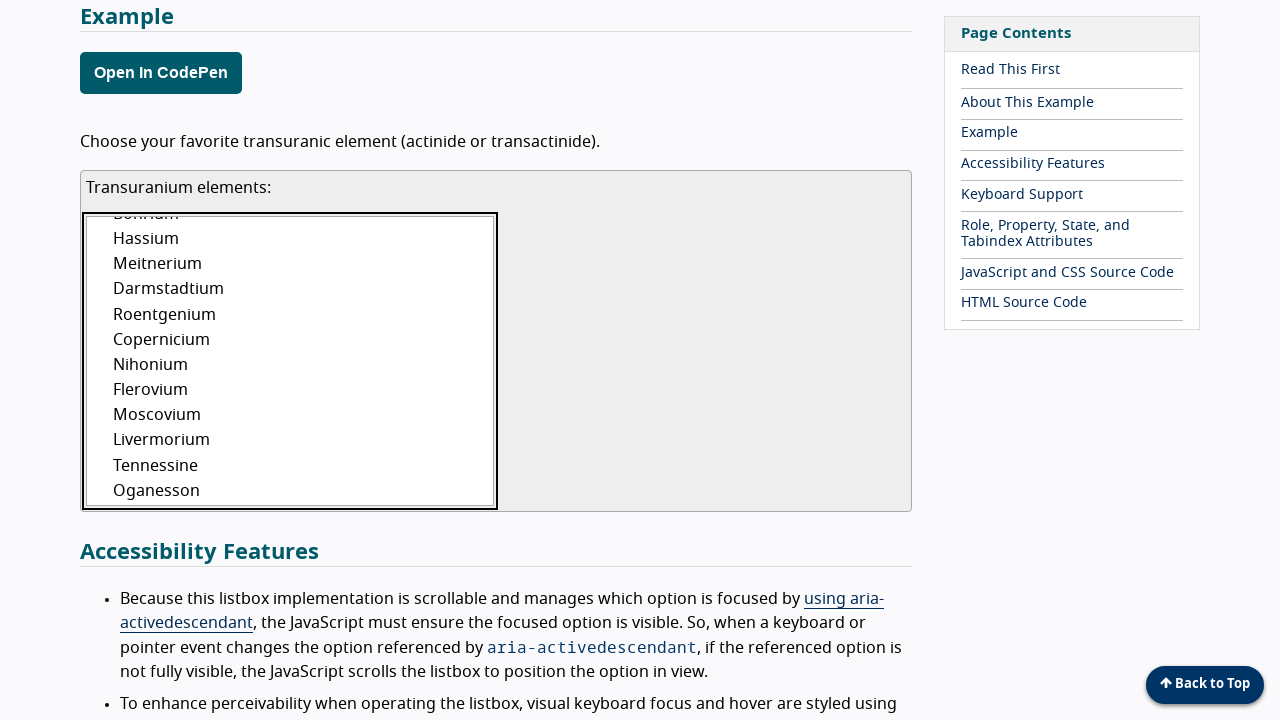

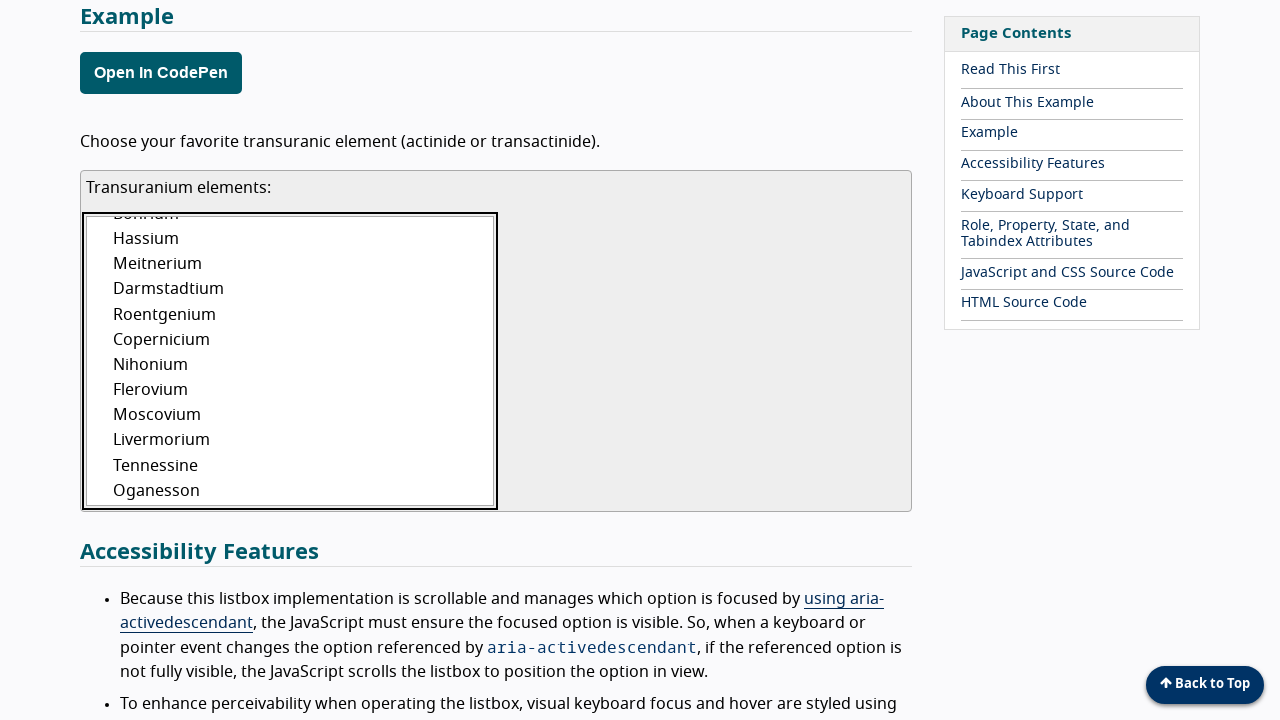